Tests checkbox functionality by navigating to the Checkboxes page and clicking the first checkbox to toggle its state

Starting URL: https://the-internet.herokuapp.com/

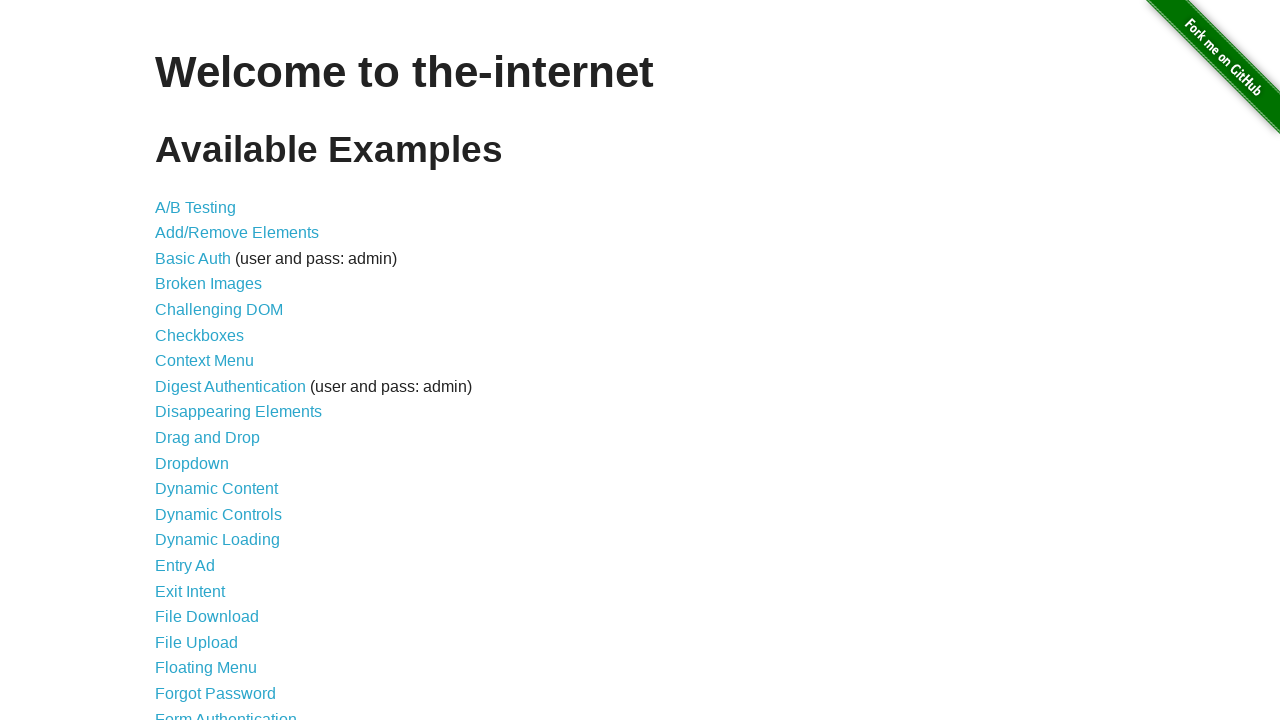

Clicked on Checkboxes link to navigate to the checkboxes page at (200, 335) on xpath=//*[contains(text(),'Checkboxes')]
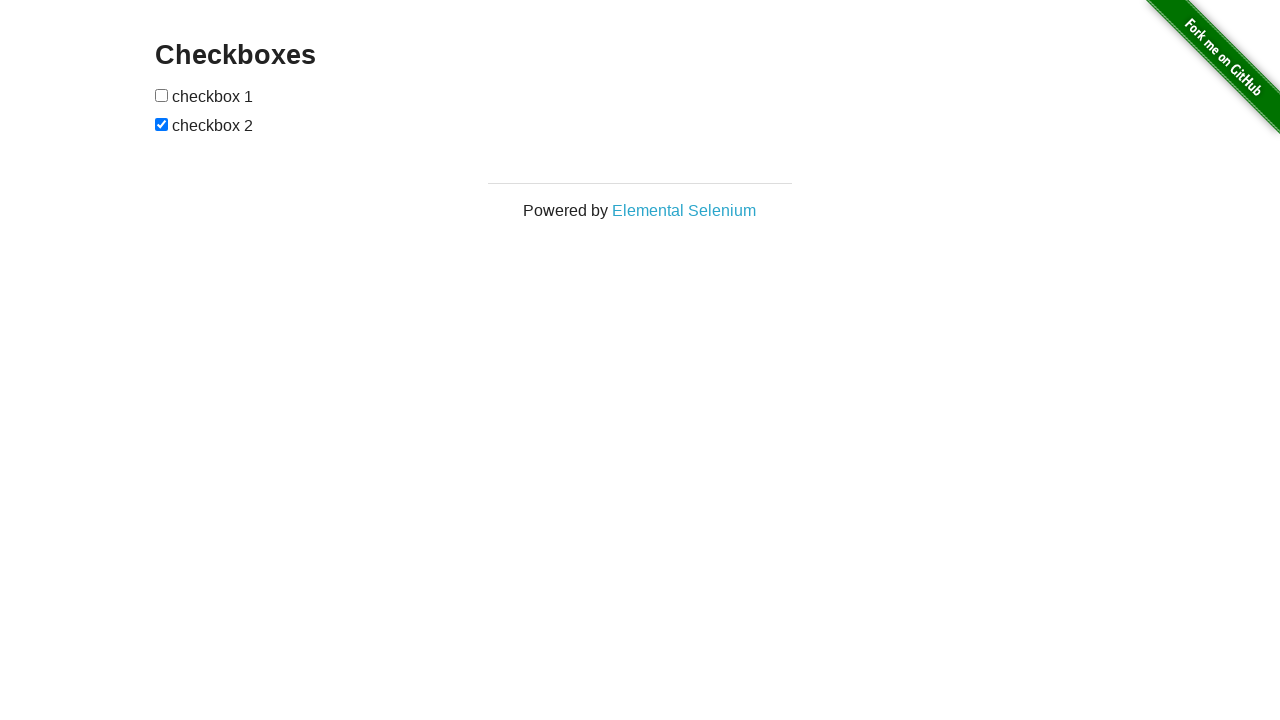

Checkboxes page loaded
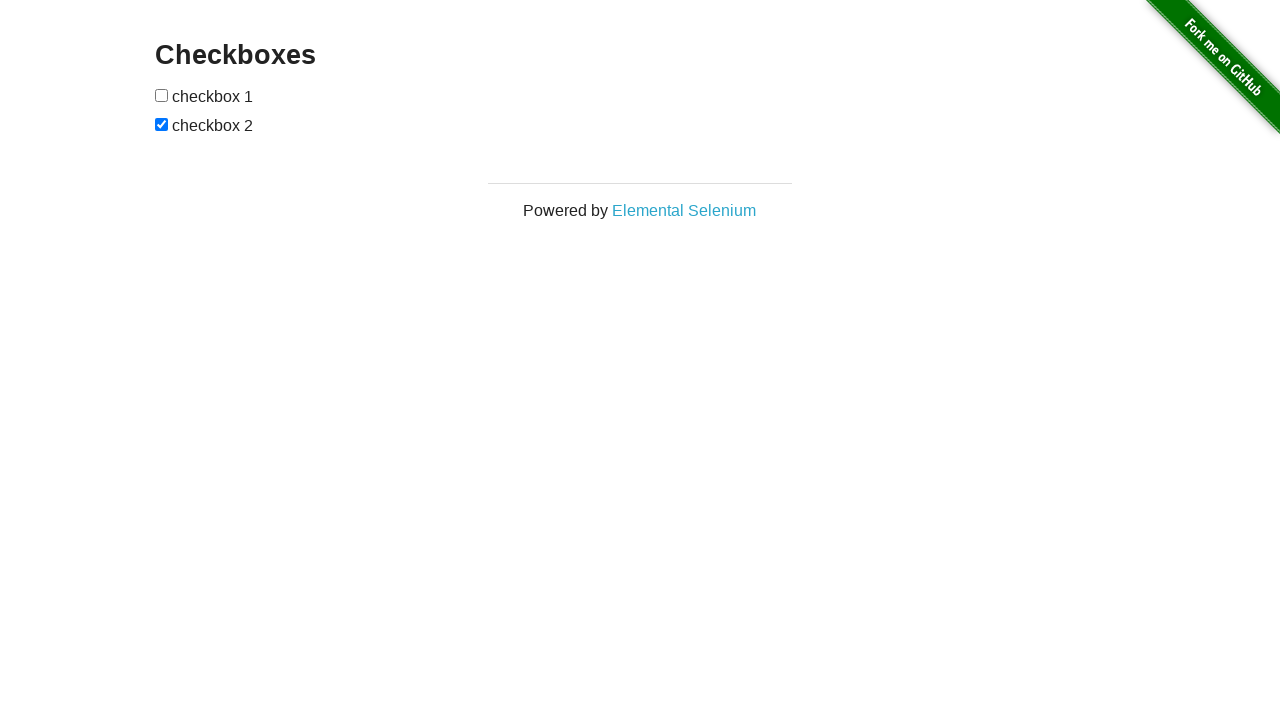

Located the first checkbox element
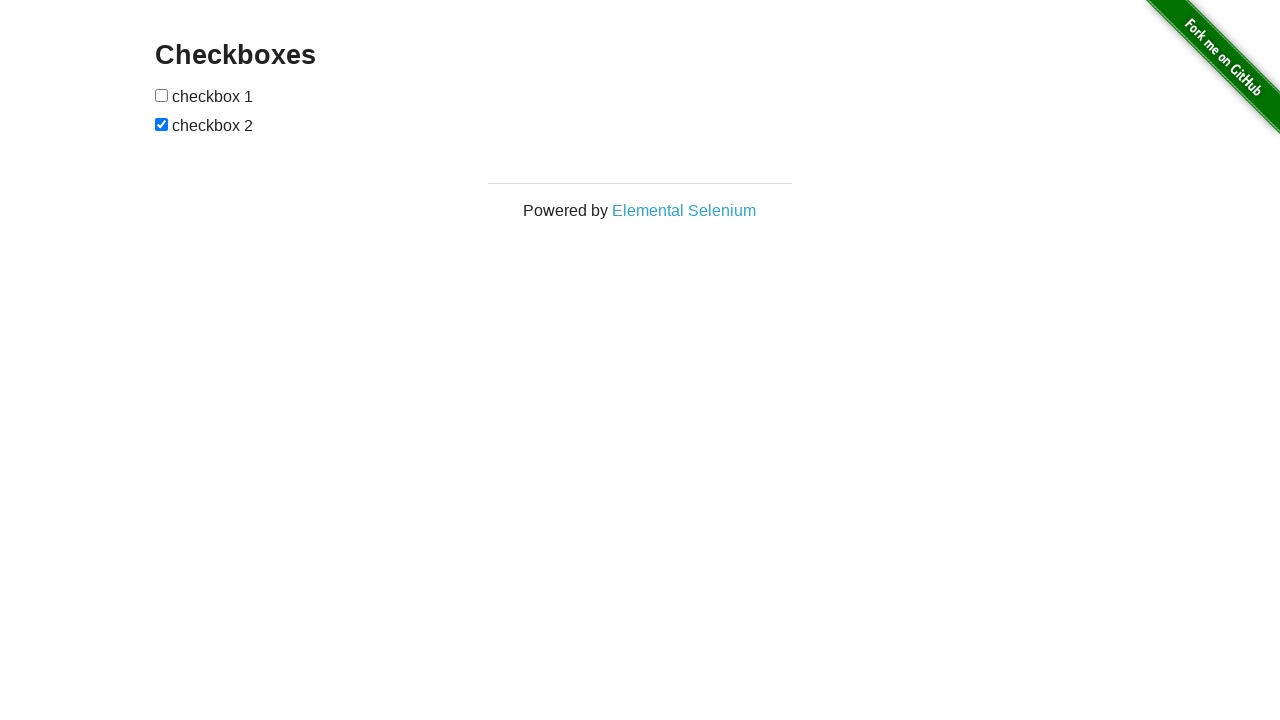

First checkbox was unchecked
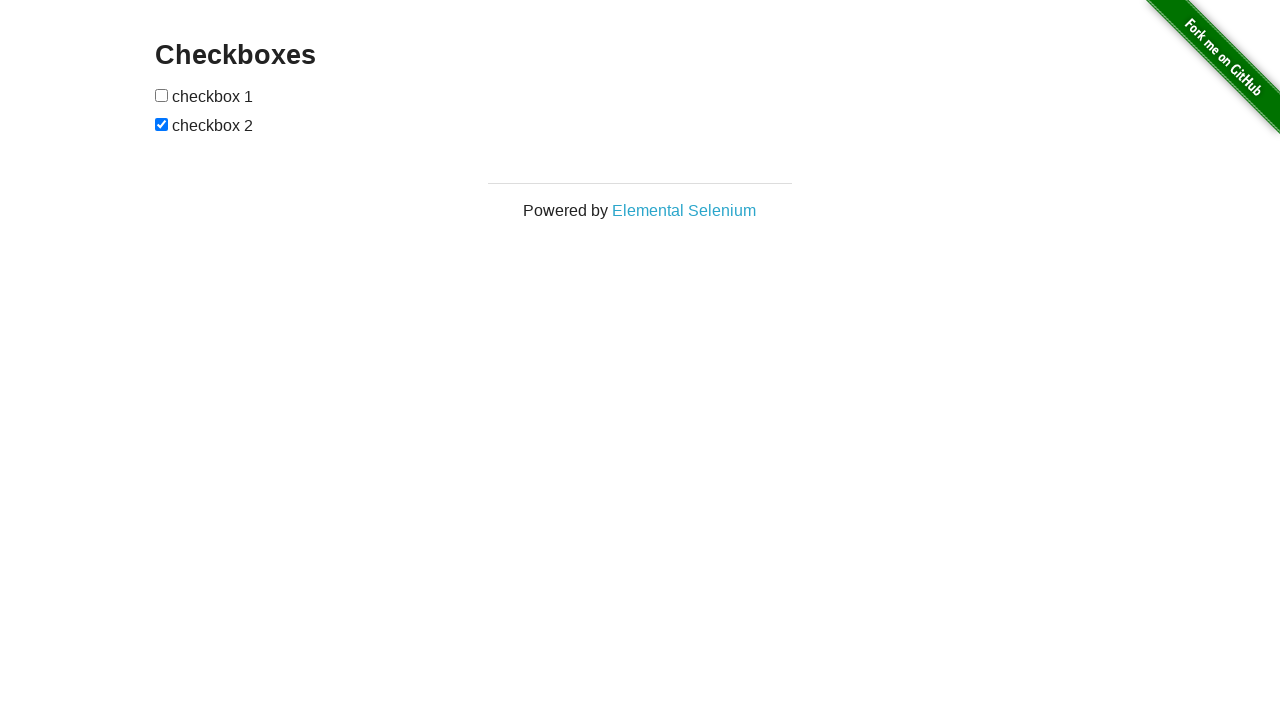

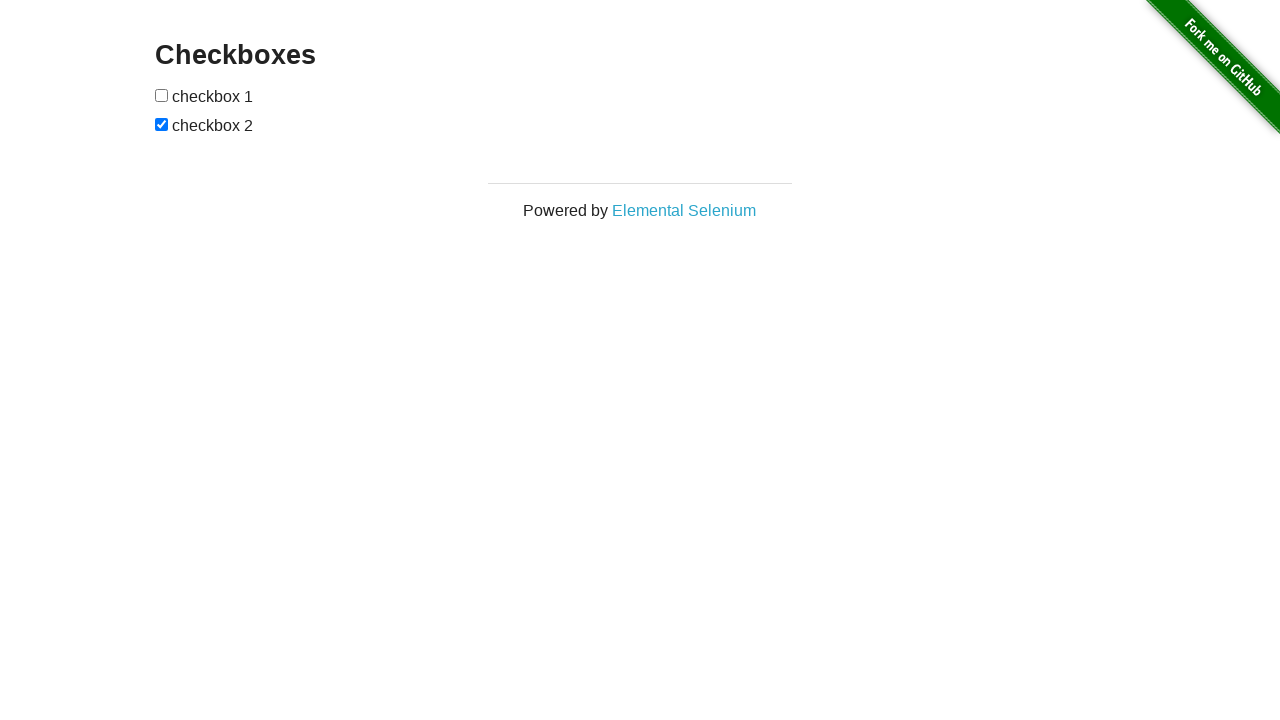